Tests the About section by hovering over four different About content cards to trigger any hover effects.

Starting URL: https://piston.live/vi

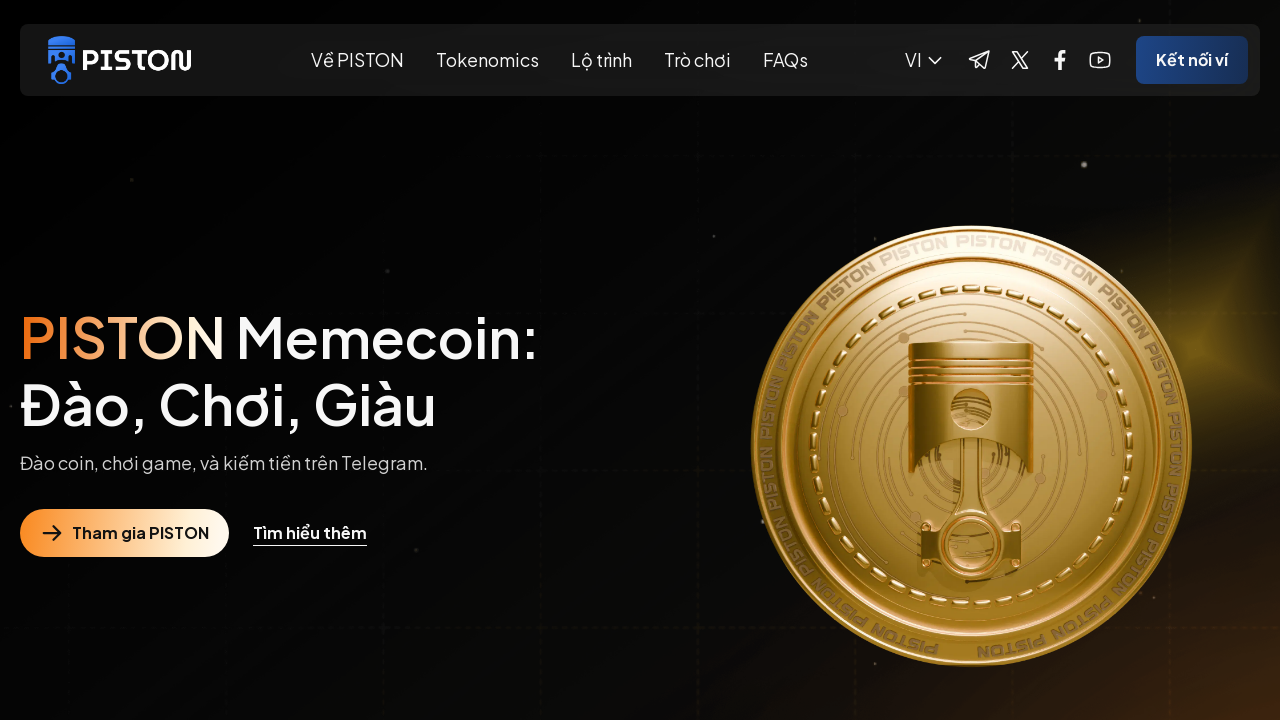

Hovered over first About content card at (338, 360) on xpath=//*[@id='about']/div[2]/div[2]/div/div/div[1]/div
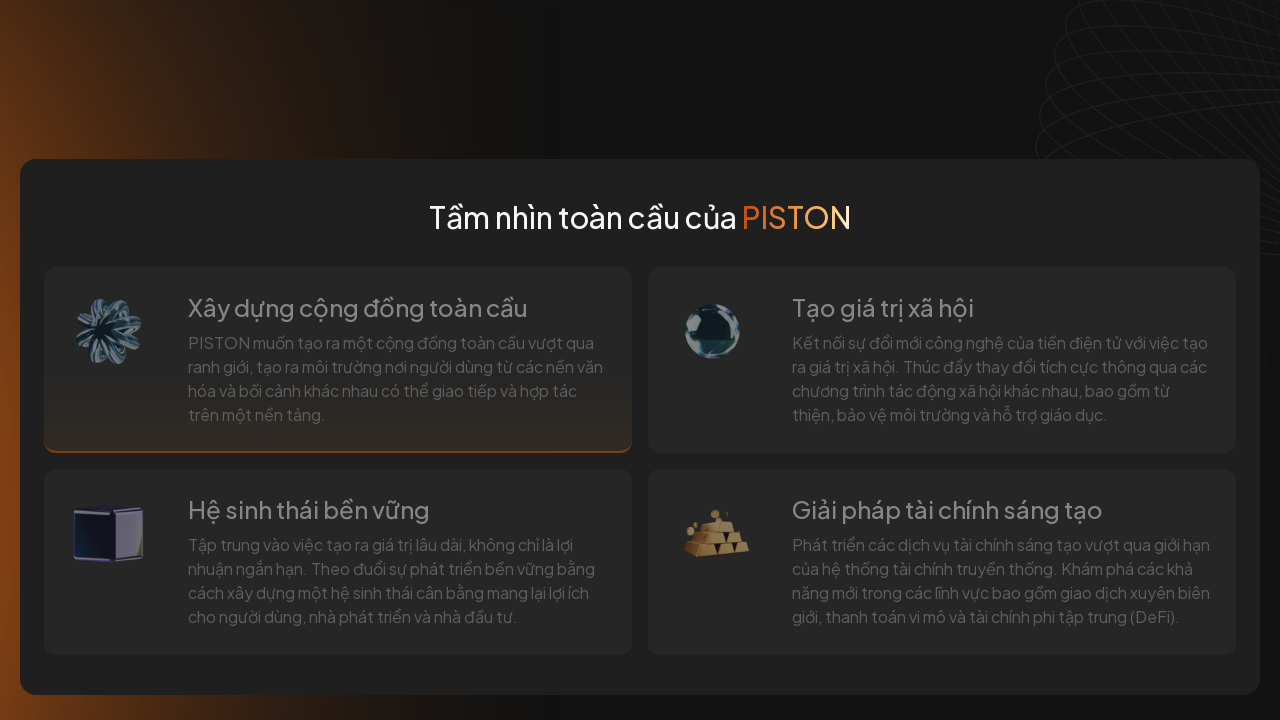

Hovered over second About content card at (942, 360) on xpath=//*[@id='about']/div[2]/div[2]/div/div/div[2]/div
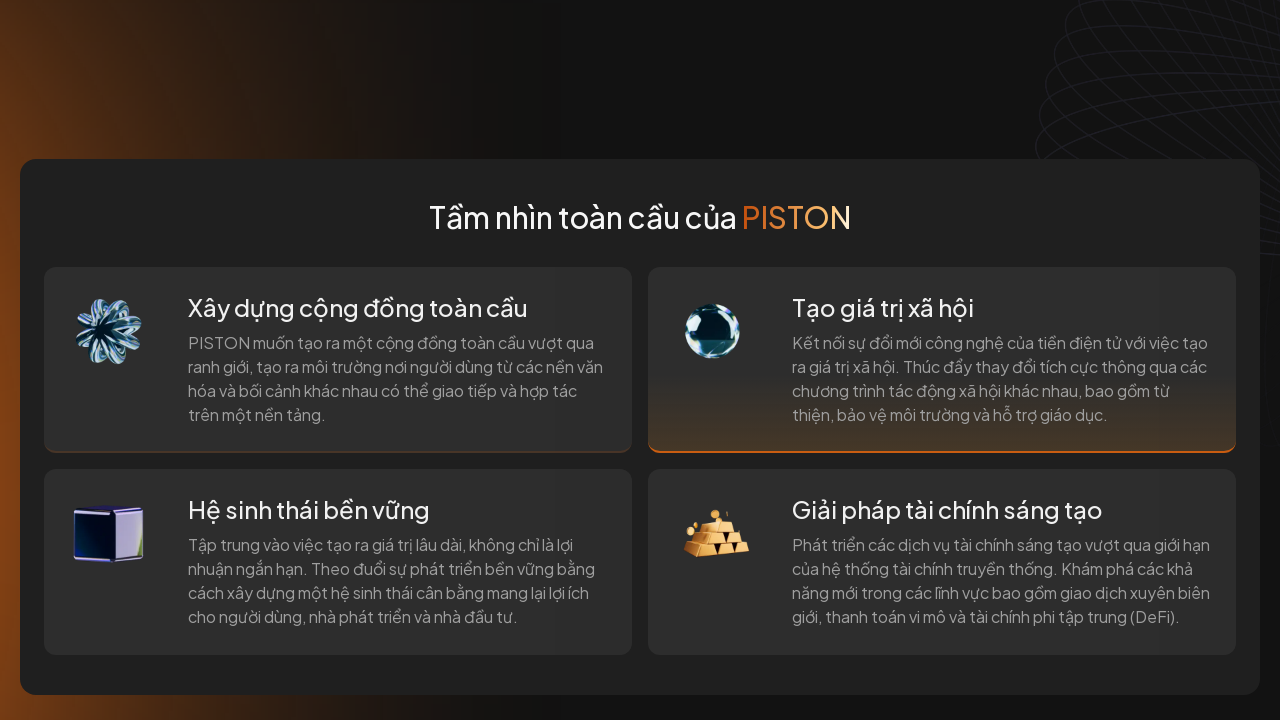

Hovered over third About content card at (338, 562) on xpath=//*[@id='about']/div[2]/div[2]/div/div/div[3]/div
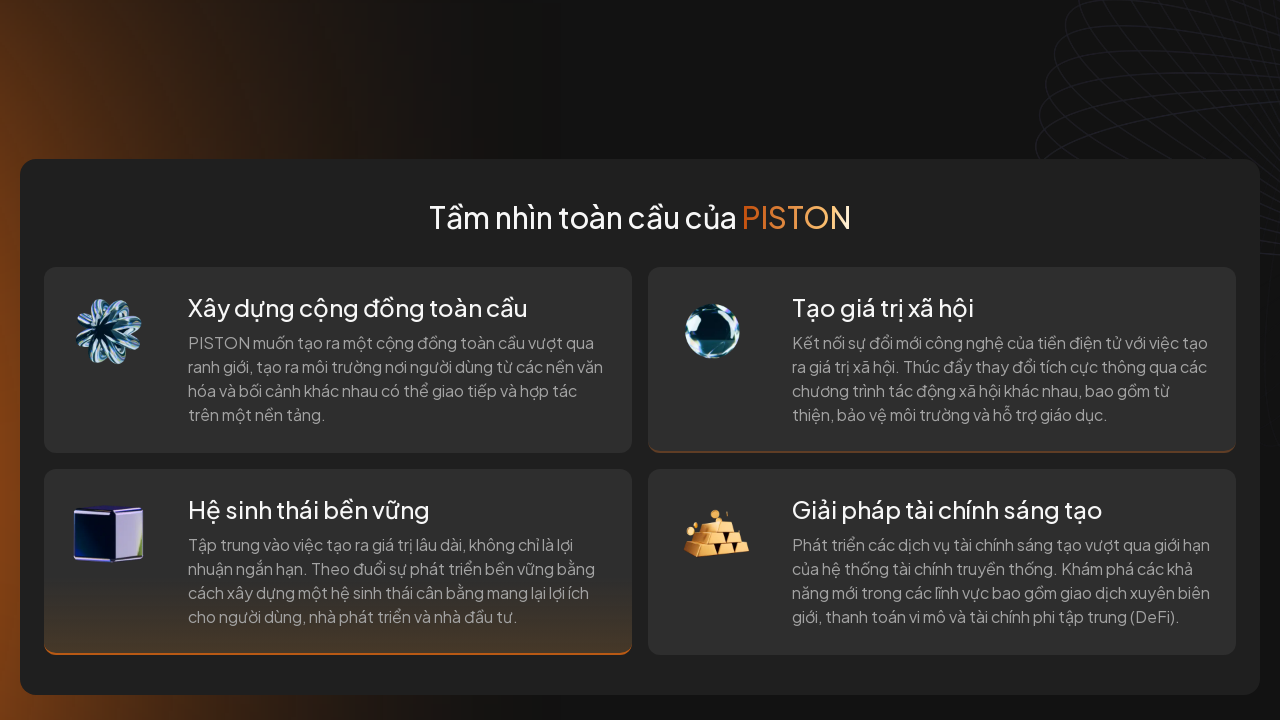

Hovered over fourth About content card at (942, 562) on xpath=//*[@id='about']/div[2]/div[2]/div/div/div[4]/div
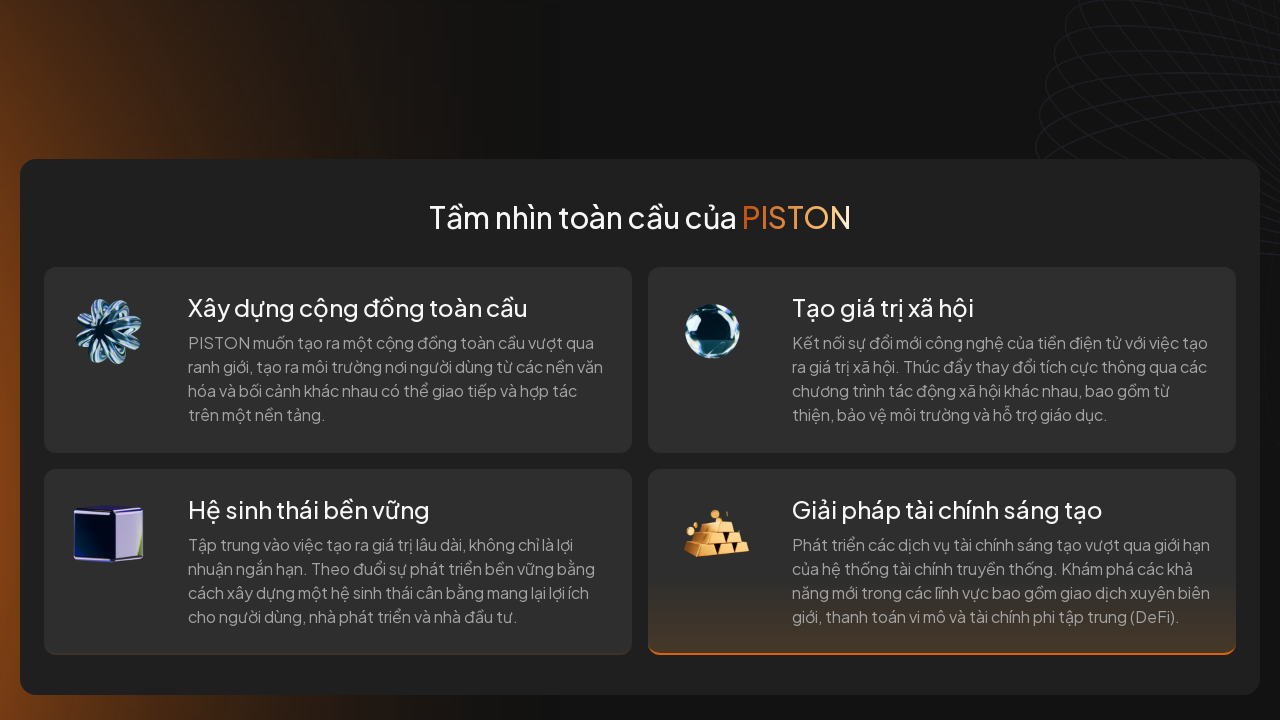

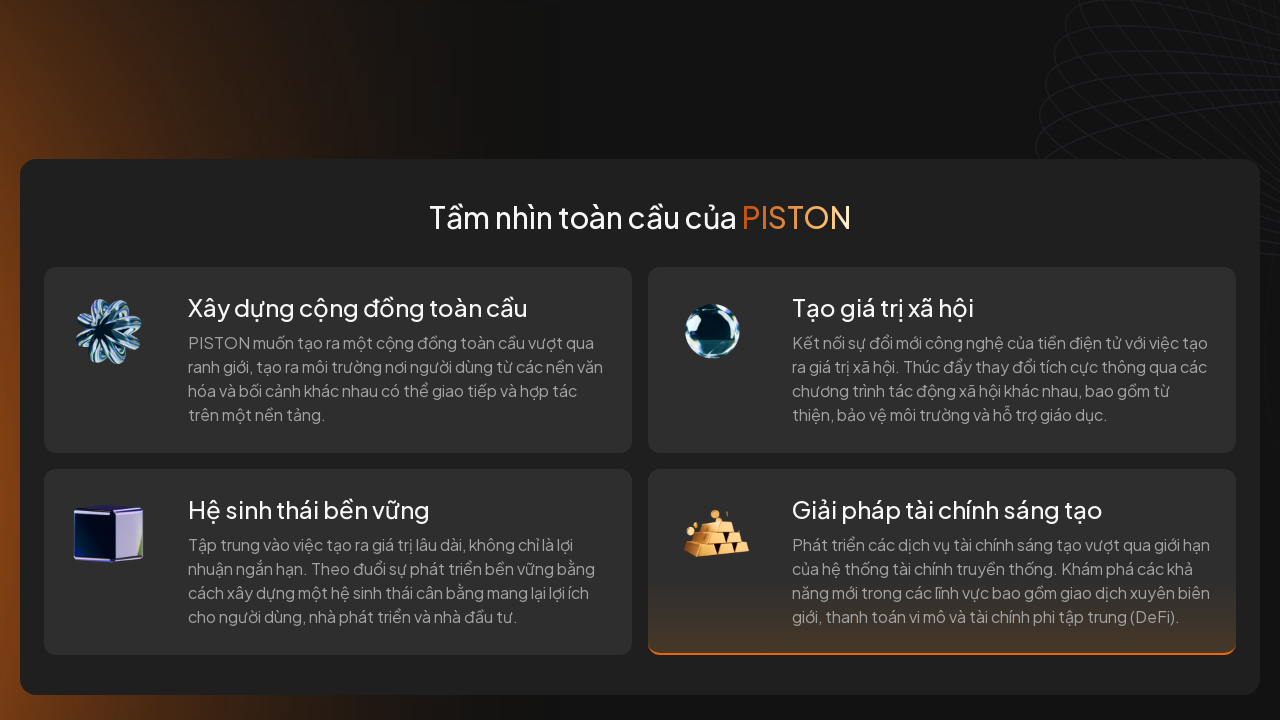